Tests a web form by entering text in an input field and clicking the submit button, then verifies the success message

Starting URL: https://www.selenium.dev/selenium/web/web-form.html

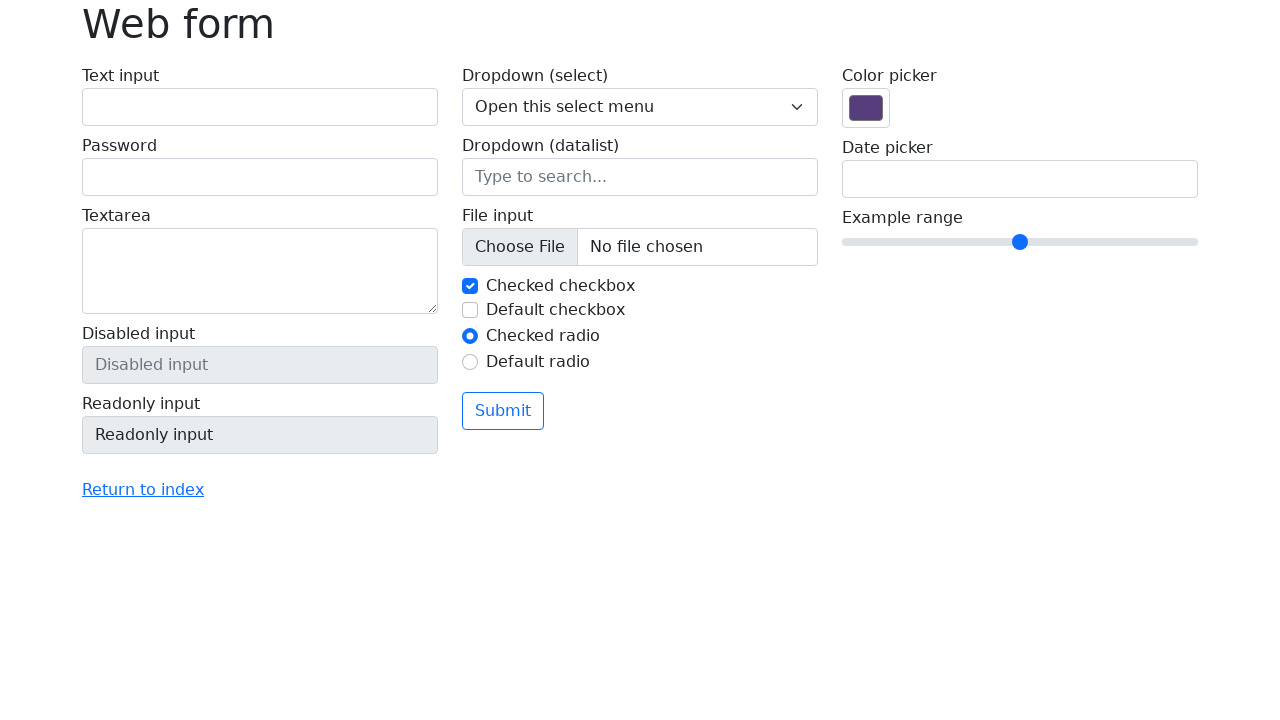

Filled text input field with 'Selenium' on input[name='my-text']
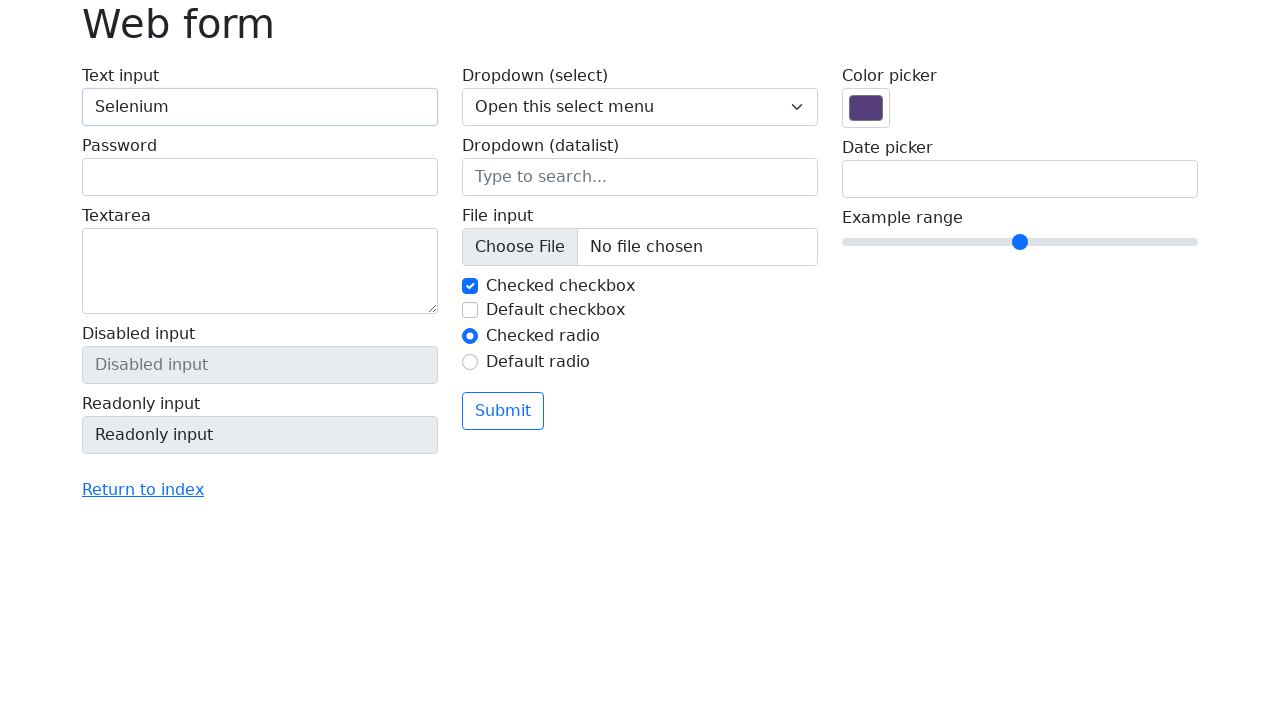

Clicked the submit button at (503, 411) on button
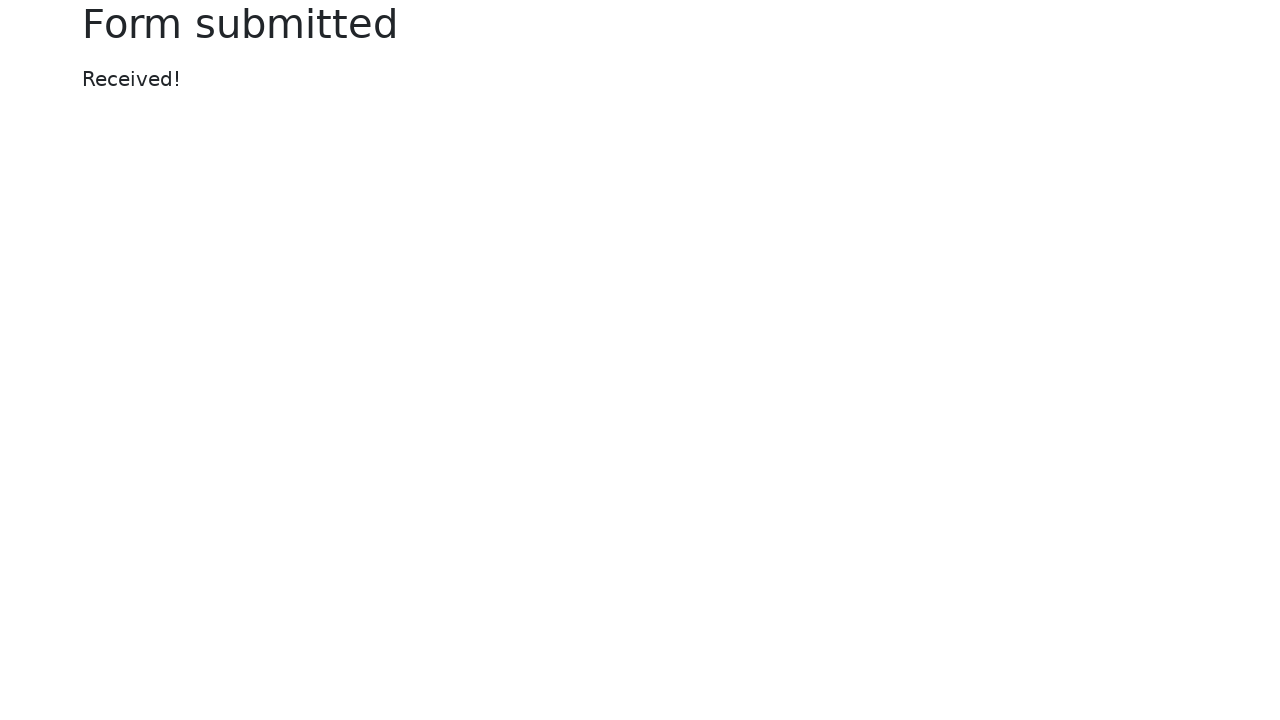

Success message appeared
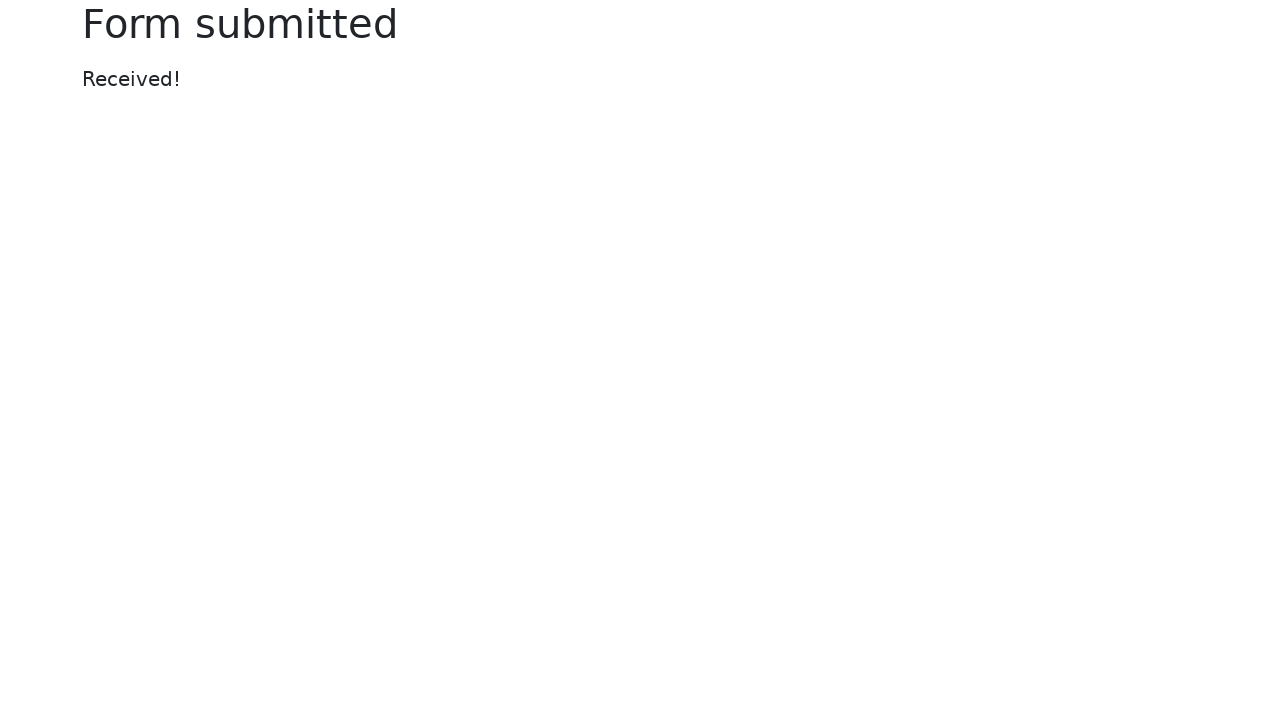

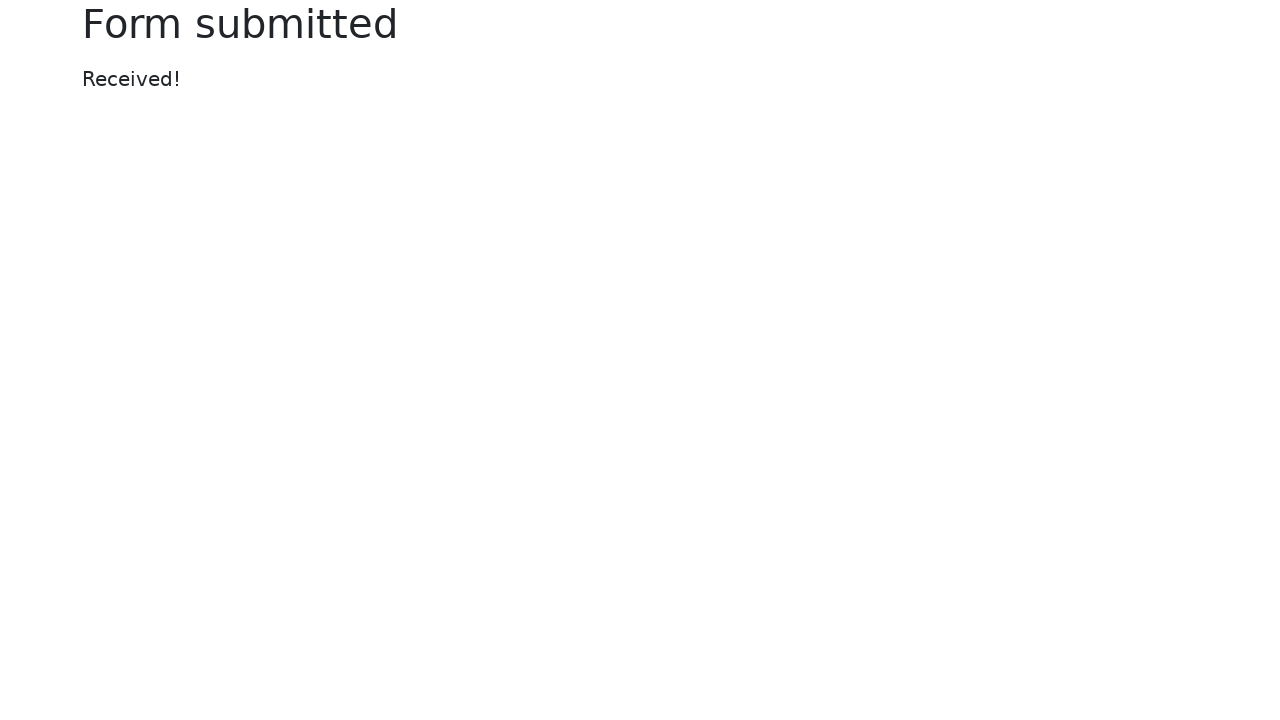